Navigates to GitHub Status page with a specific viewport size and waits for full load

Starting URL: https://www.githubstatus.com/

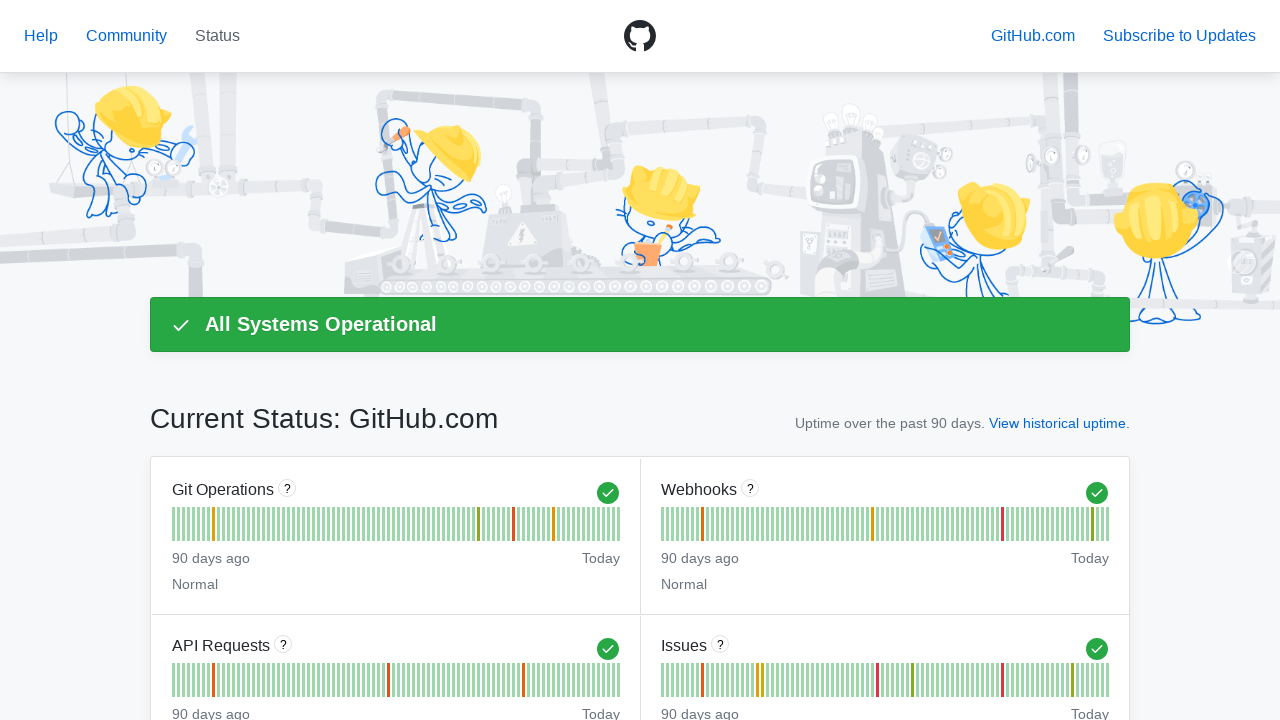

Set viewport size to 1920x1080
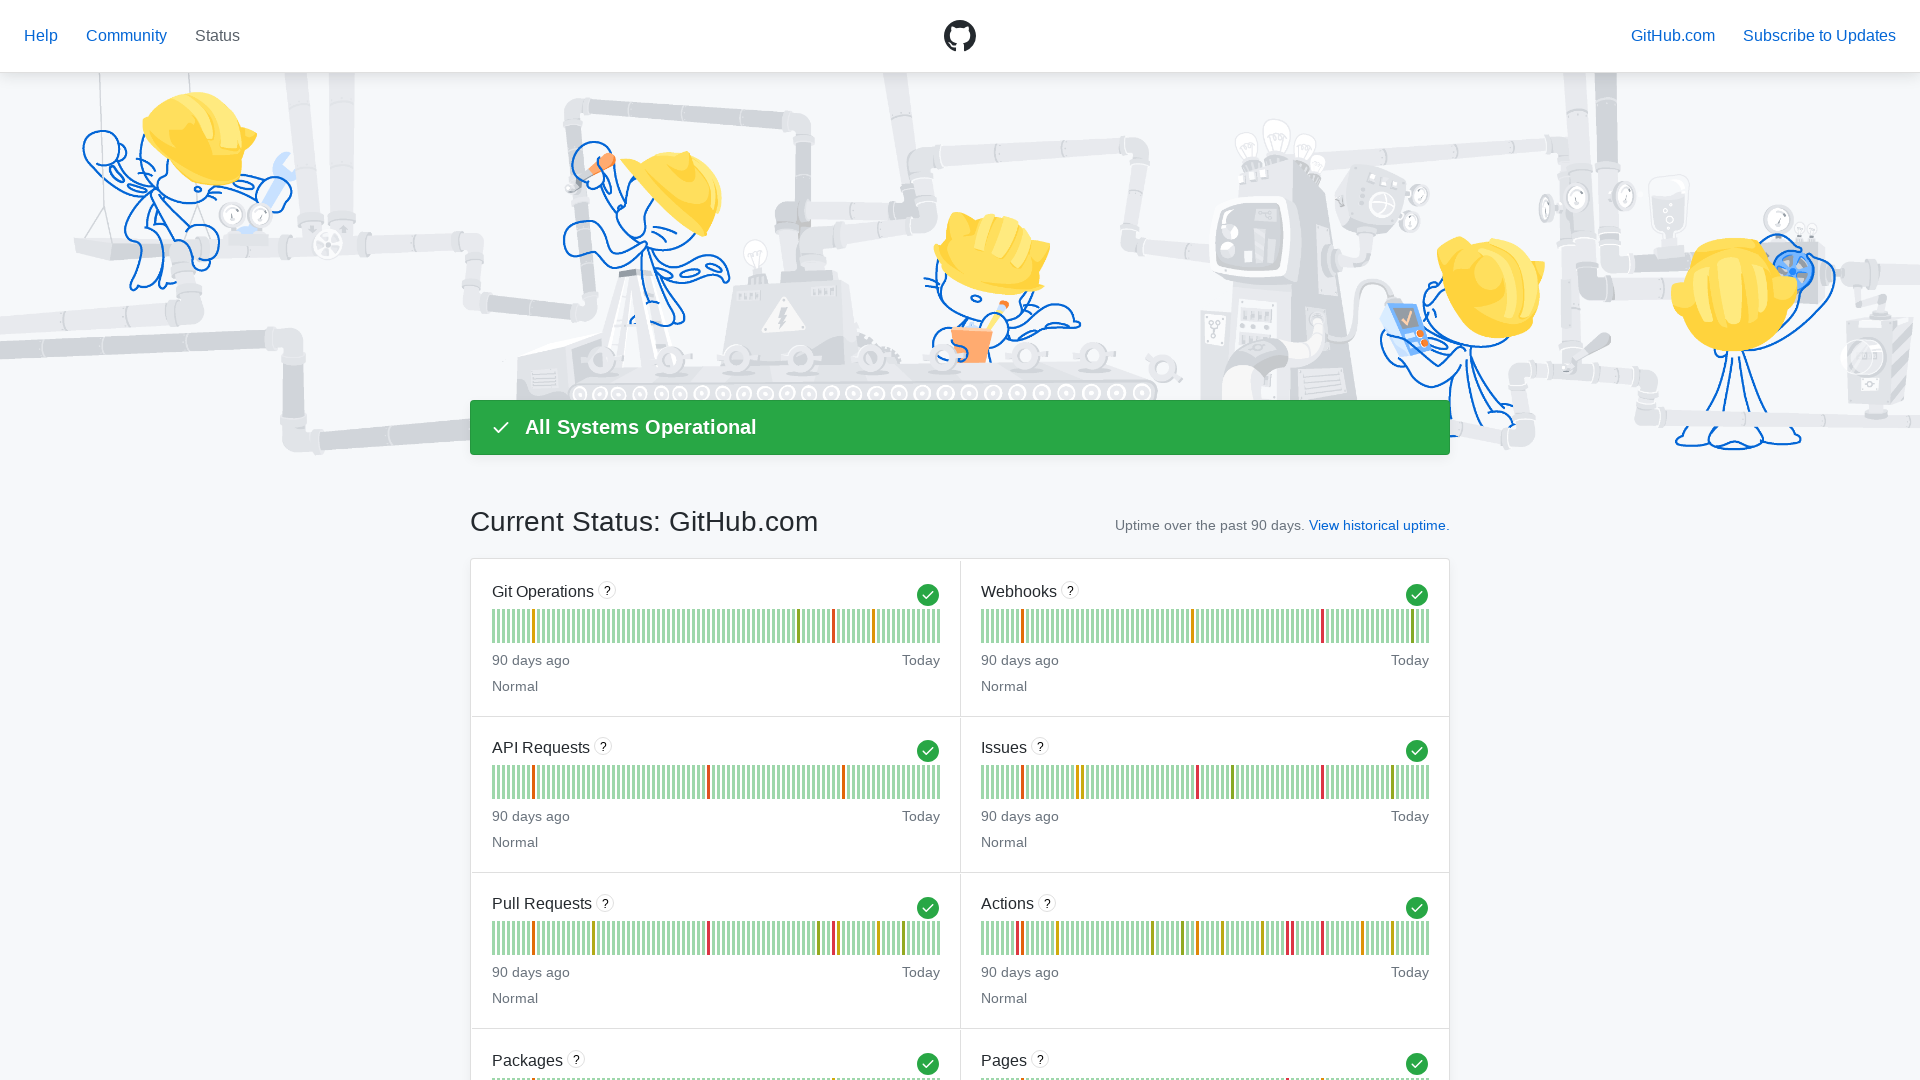

GitHub Status page fully loaded (networkidle state reached)
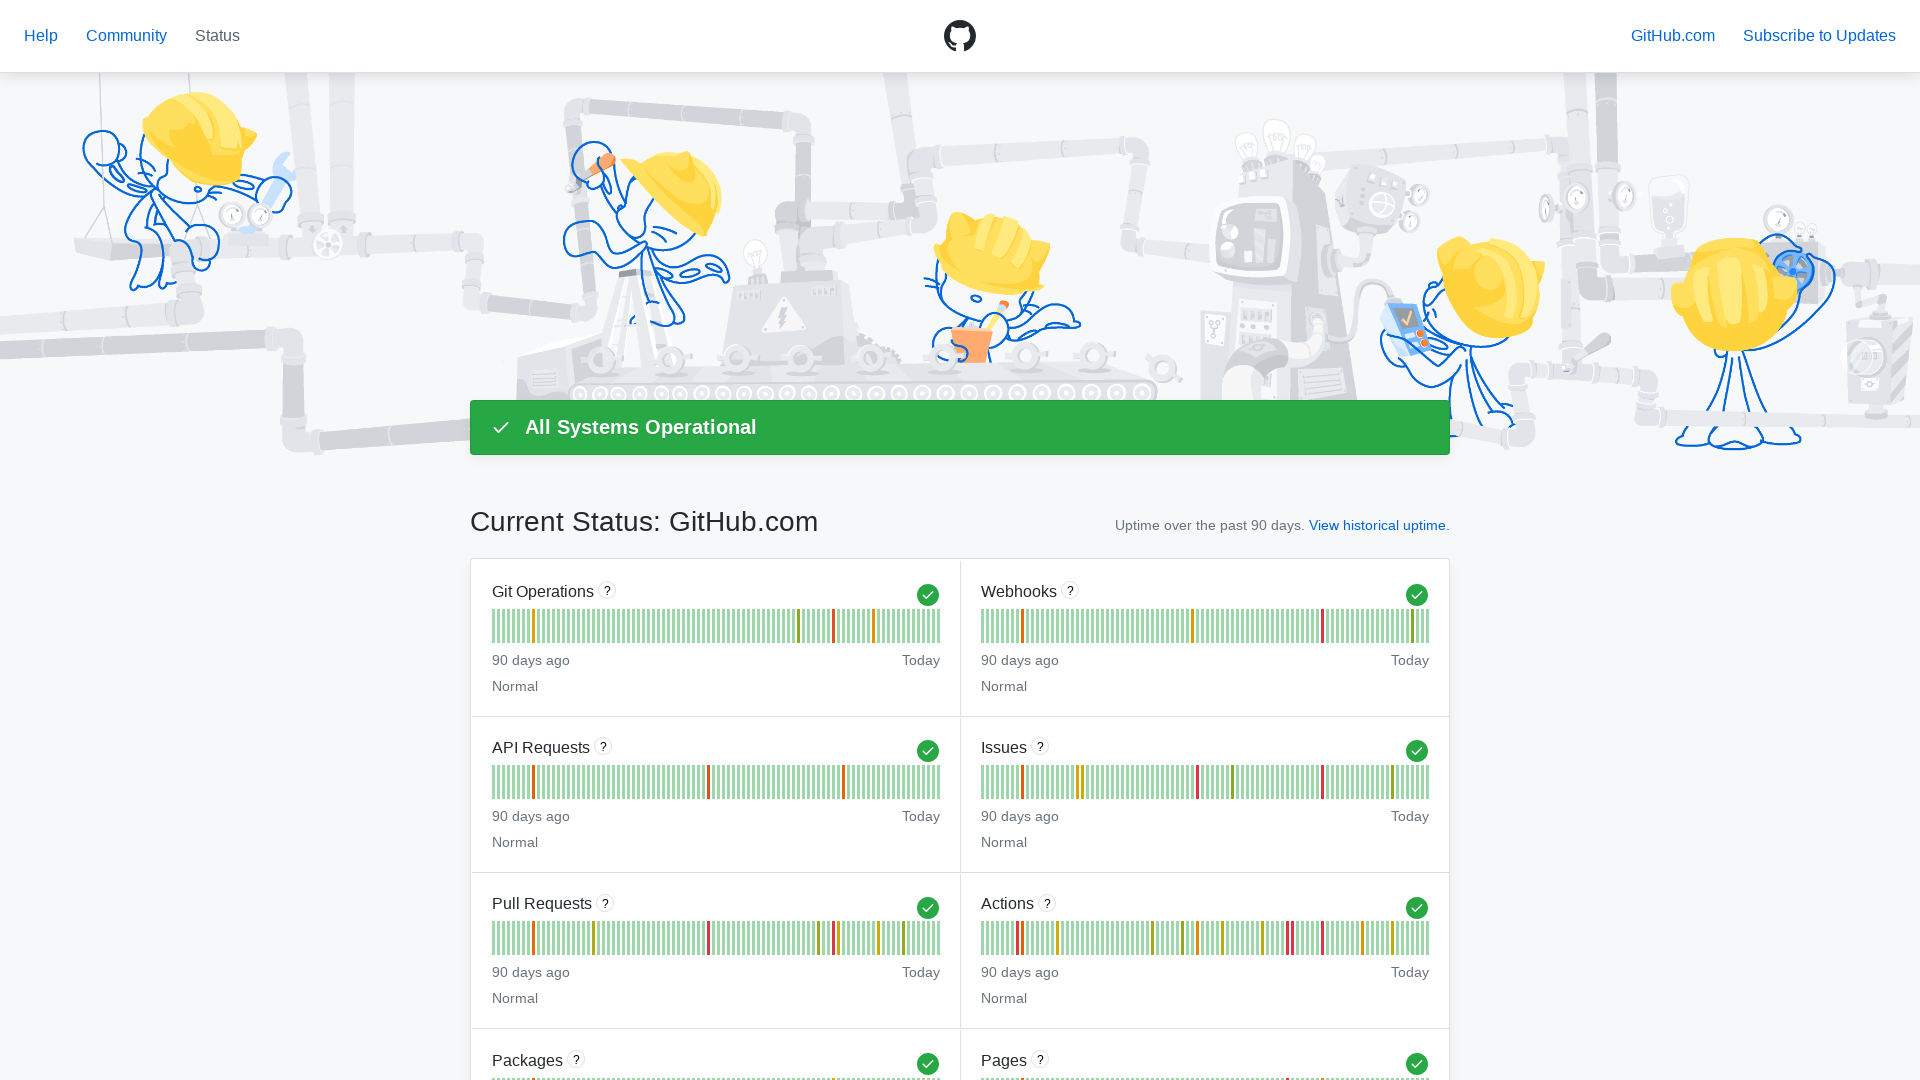

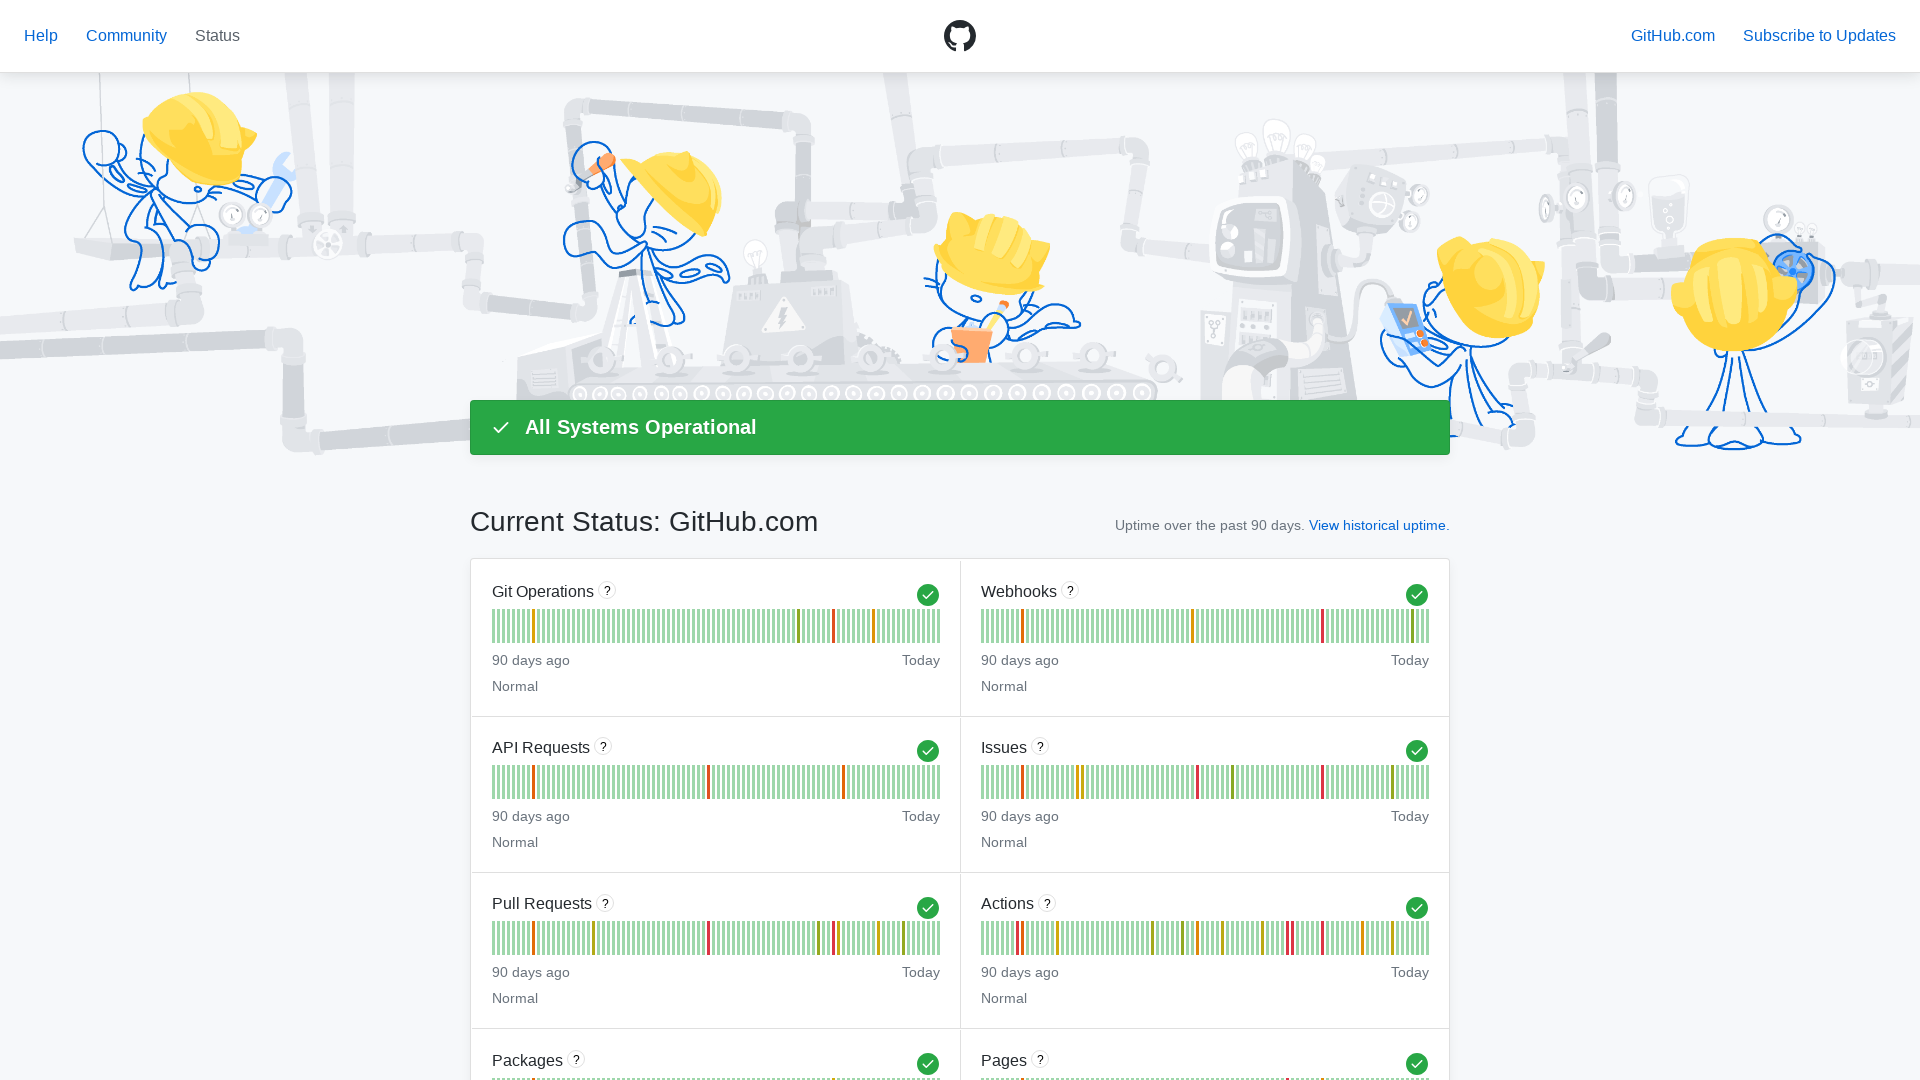